Tests flight booking workflow by selecting departure/destination cities, choosing a flight, and filling in passenger purchase information

Starting URL: https://blazedemo.com/

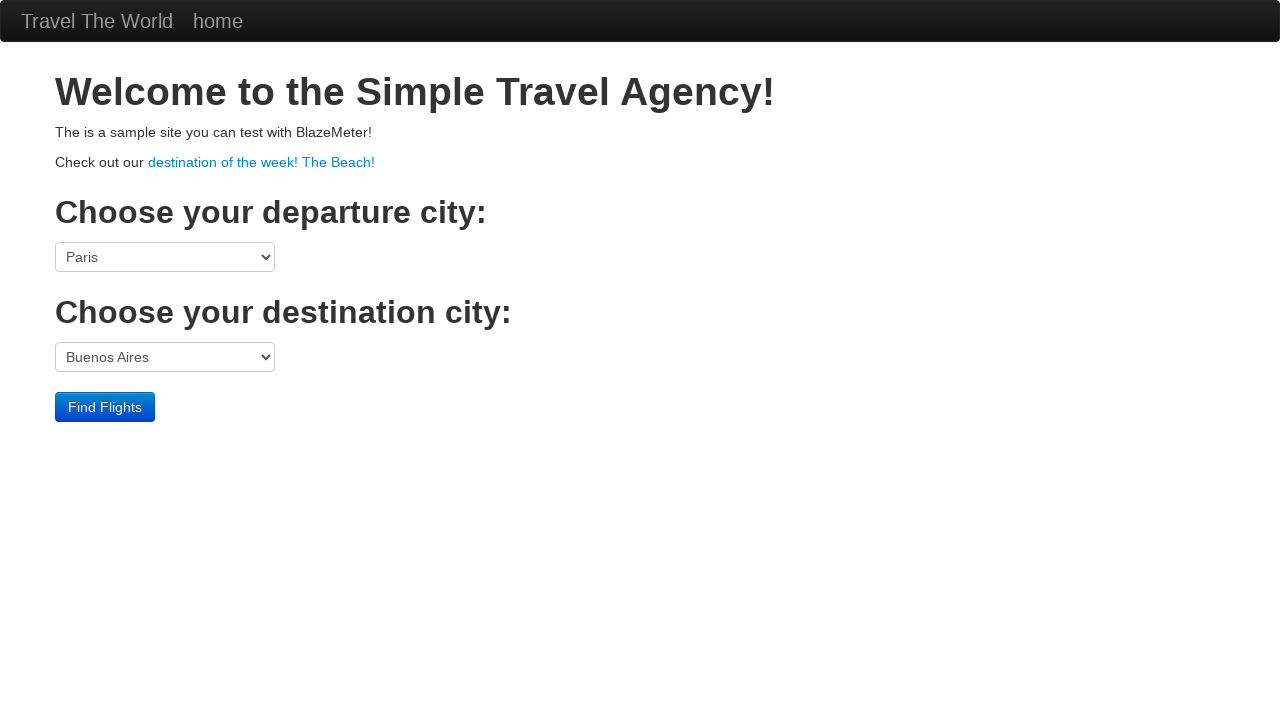

Selected Paris as departure city on select[name='fromPort']
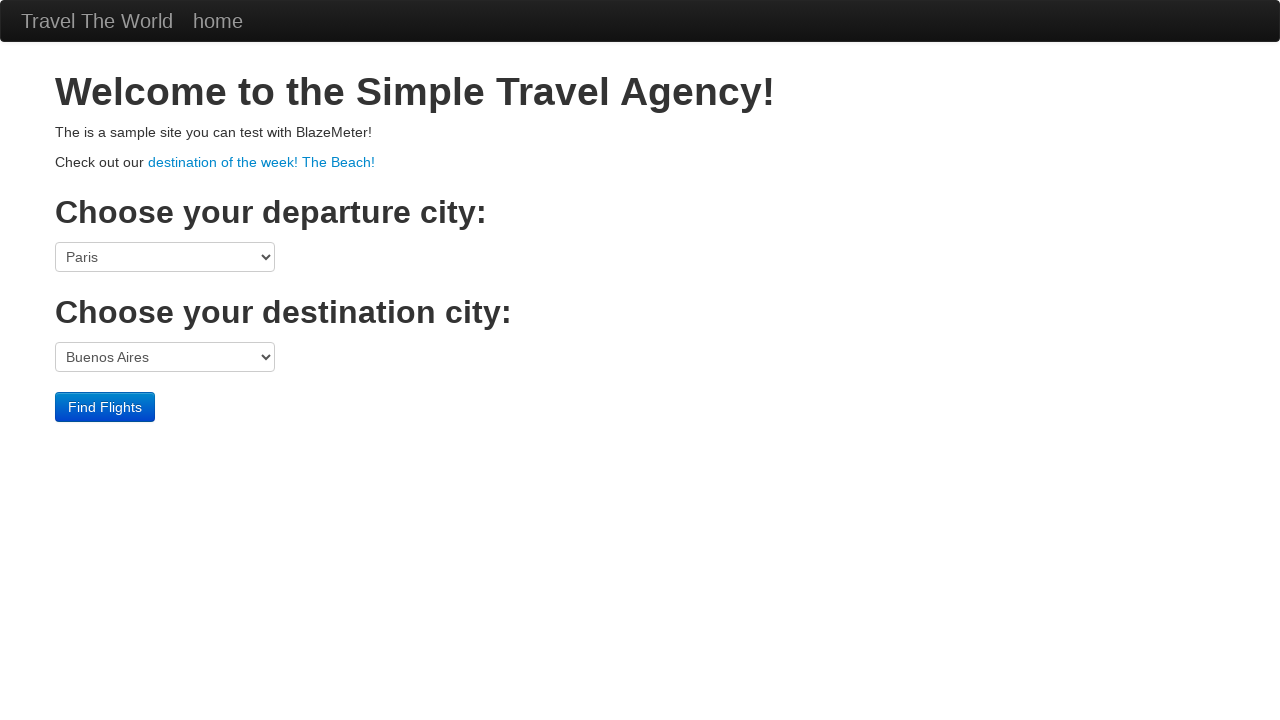

Selected London as destination city on select[name='toPort']
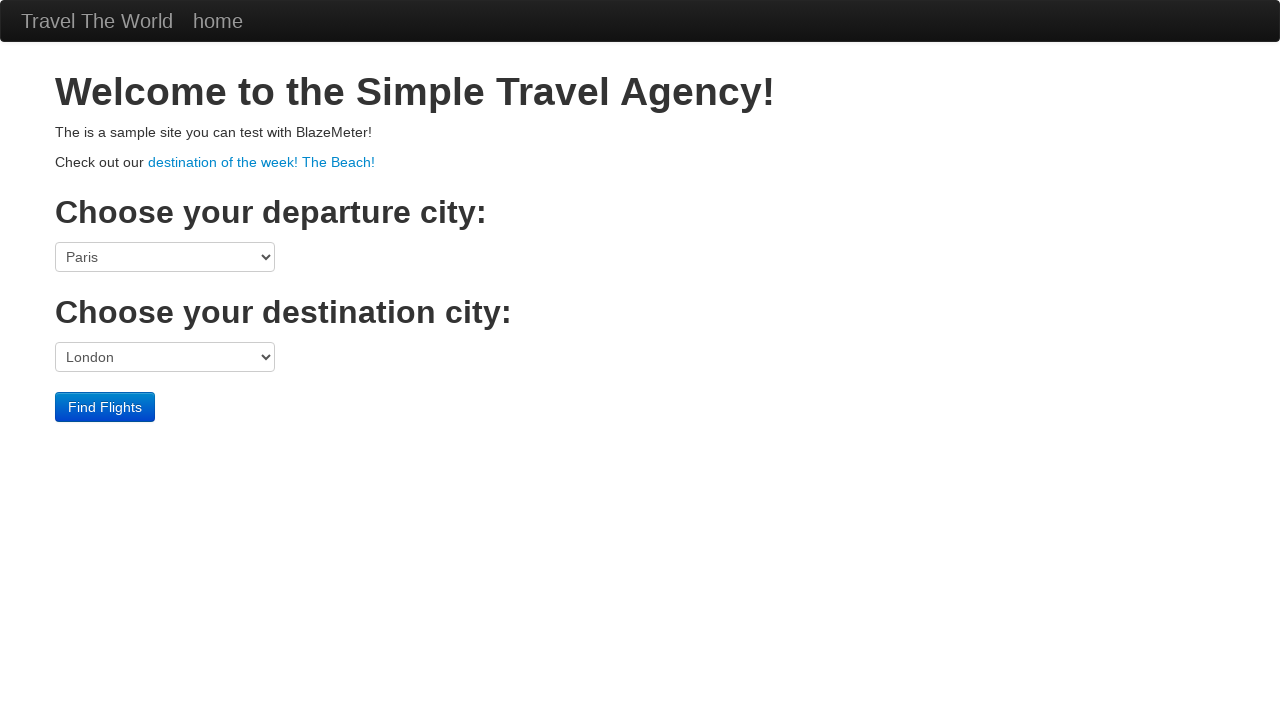

Clicked find flights button at (105, 407) on input.btn.btn-primary
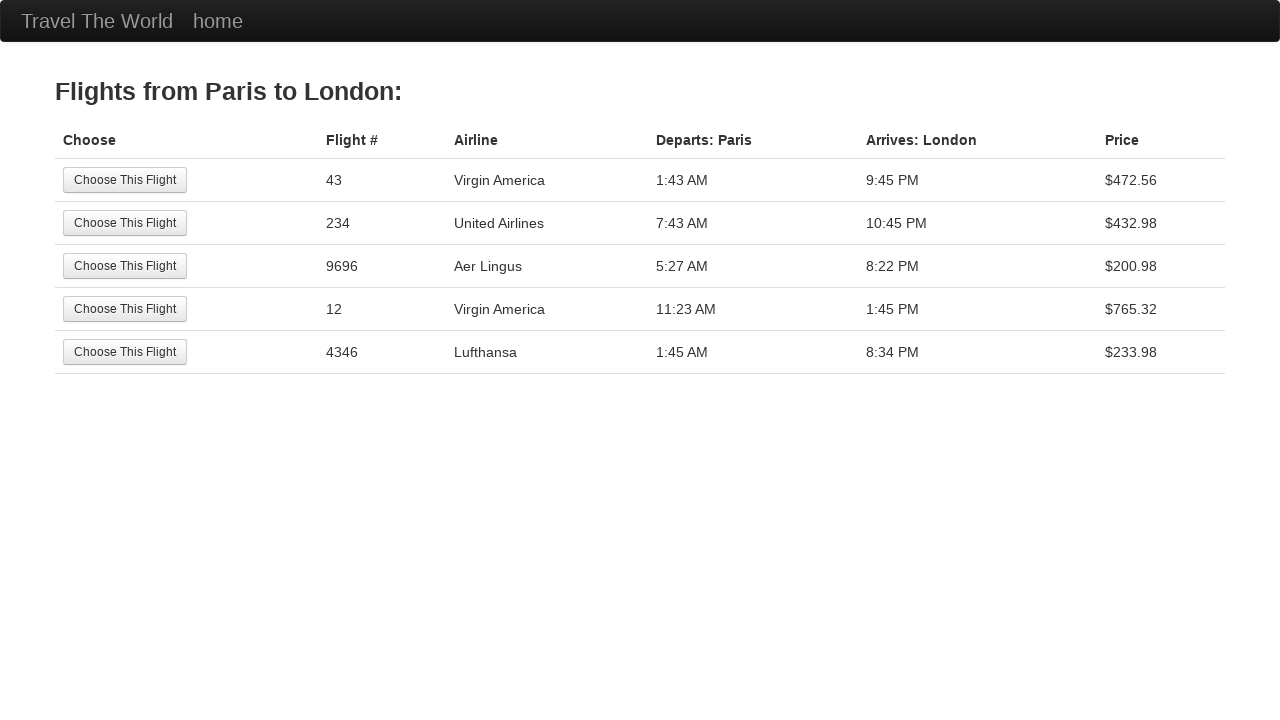

Selected first available flight at (125, 180) on input.btn.btn-small
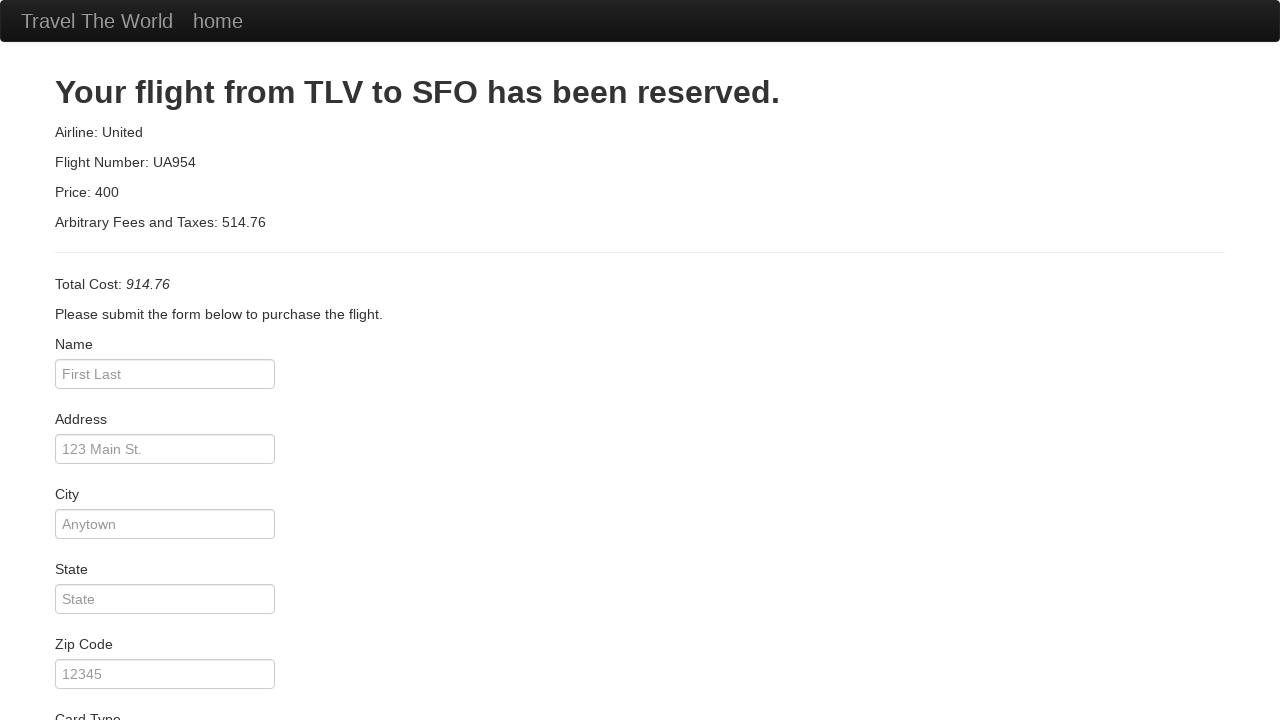

Filled passenger name: Archana Sharma on #inputName
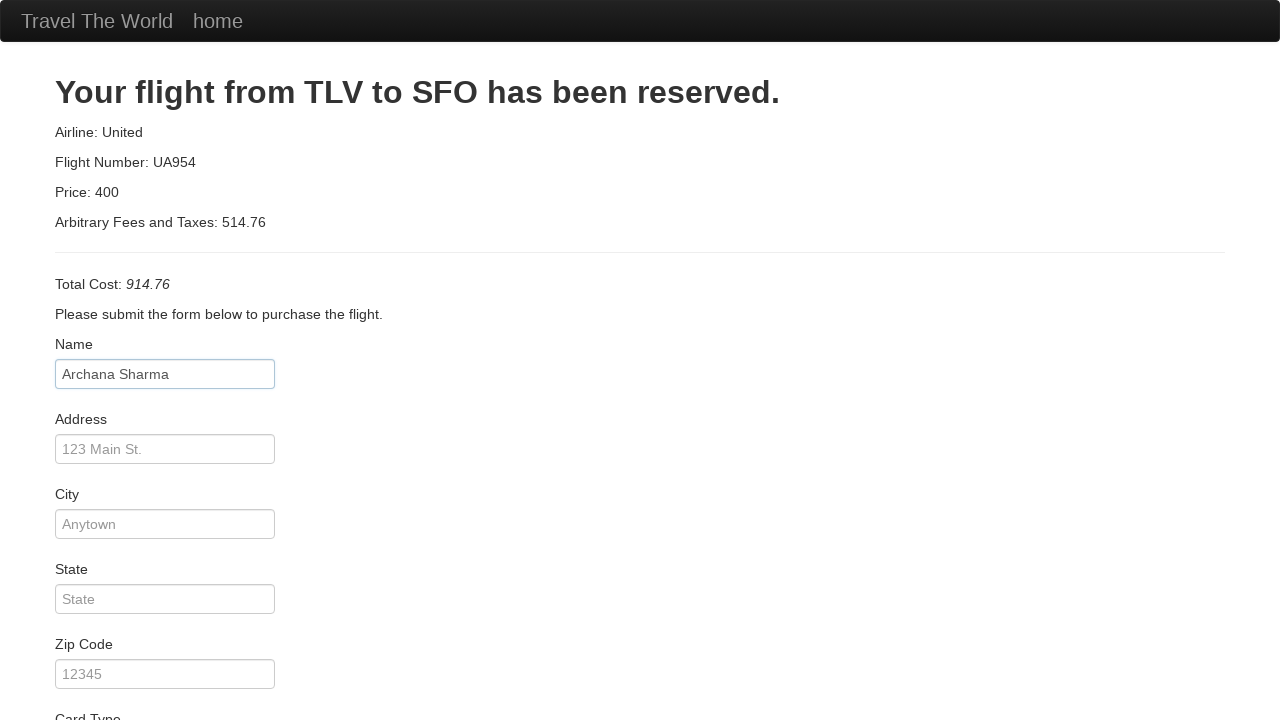

Filled passenger address: Manjri on #address
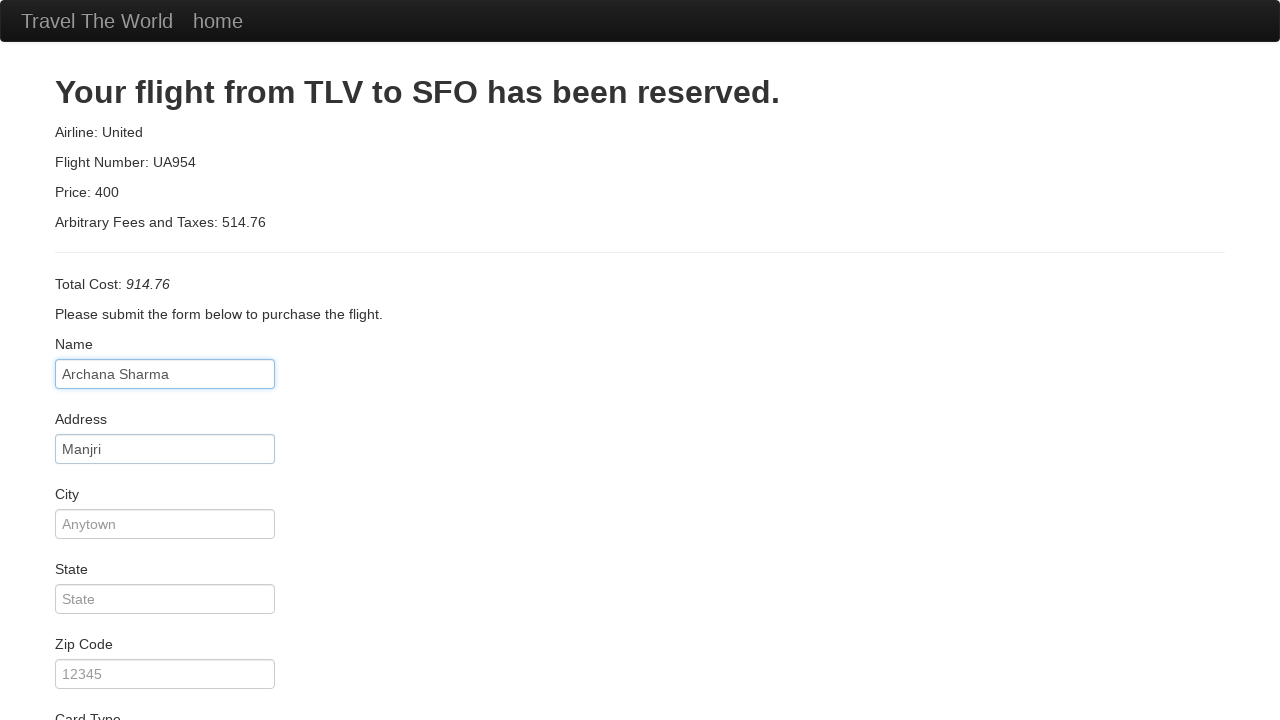

Filled passenger city: Pune on #city
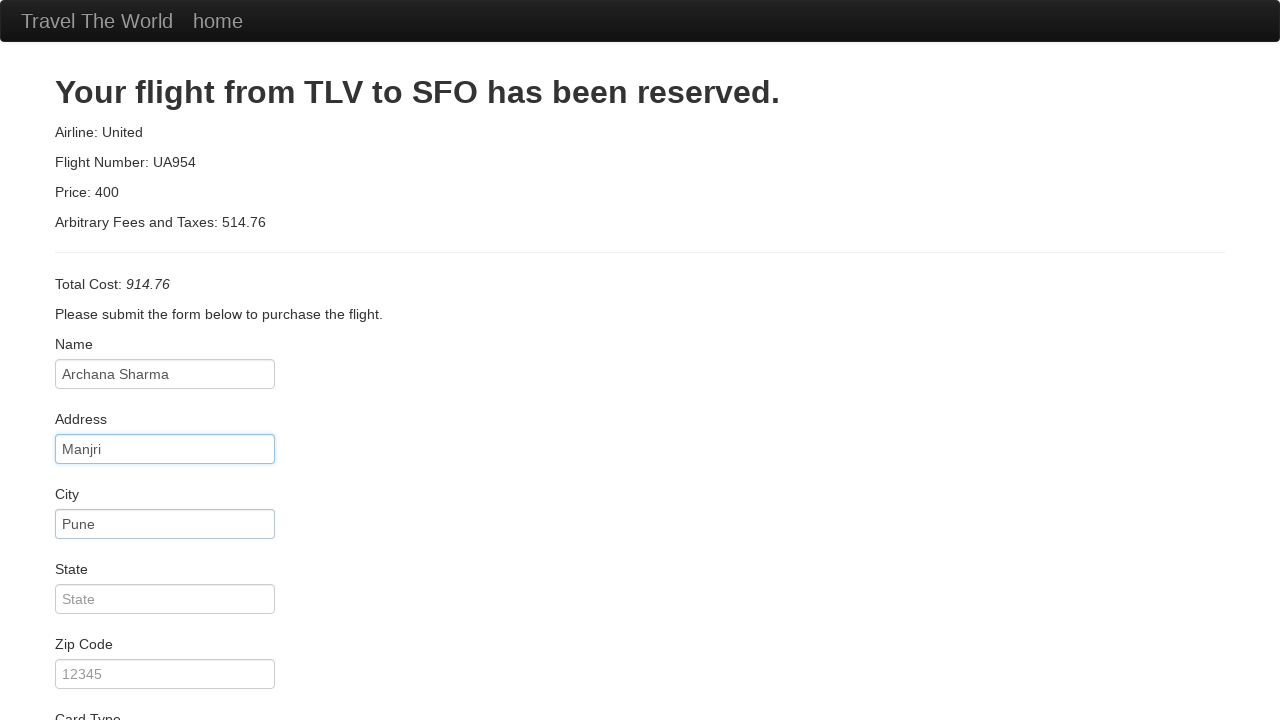

Filled passenger state: Maharashtra on #state
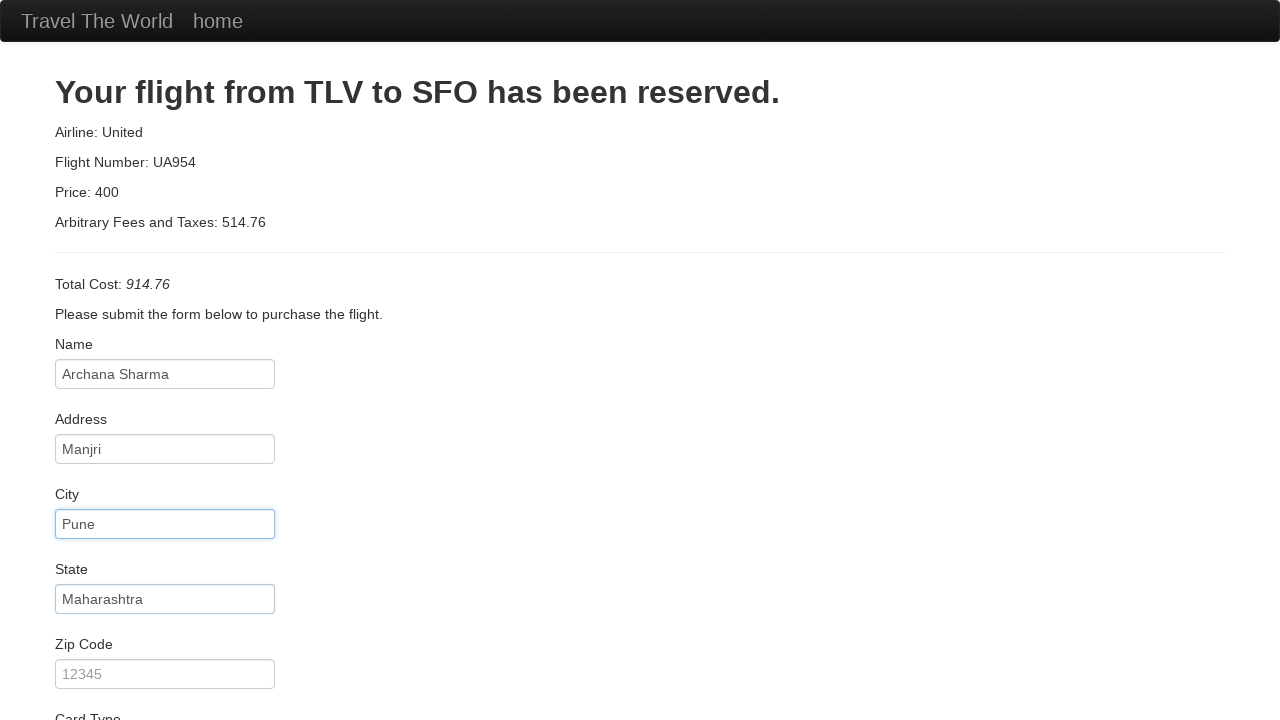

Filled passenger zip code: 412307 on #zipCode
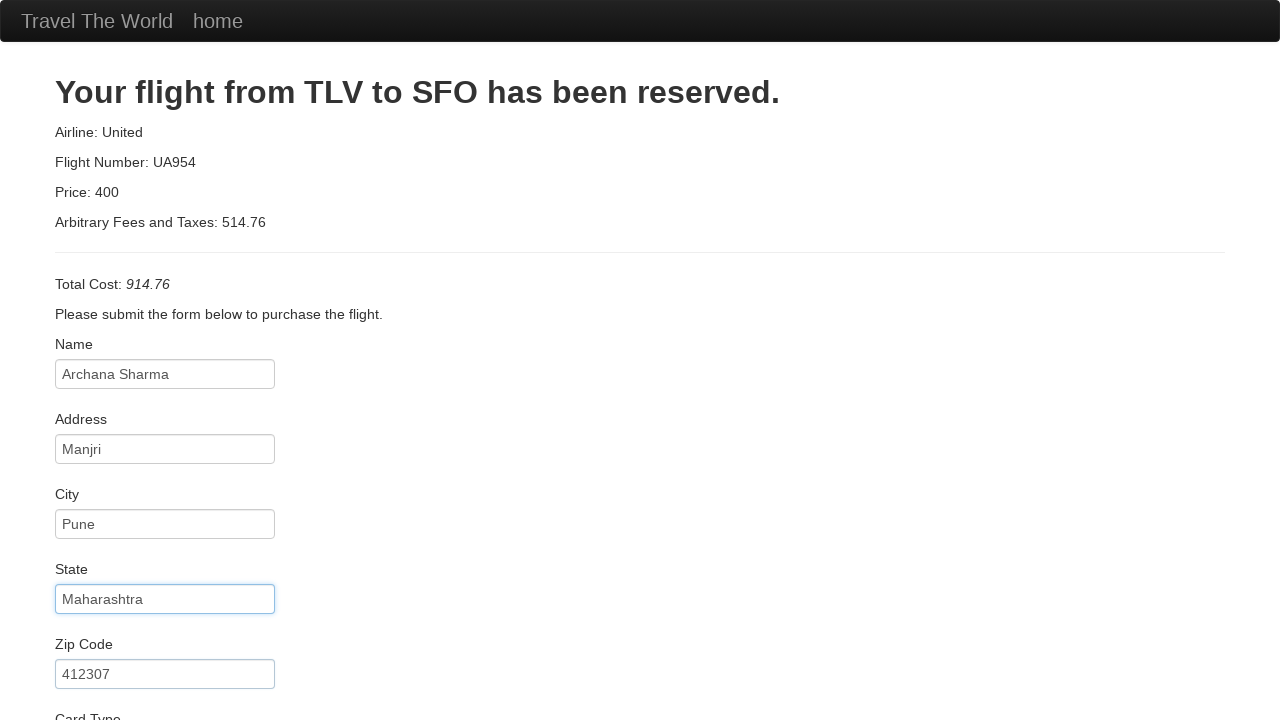

Selected Visa as card type on select[name='cardType']
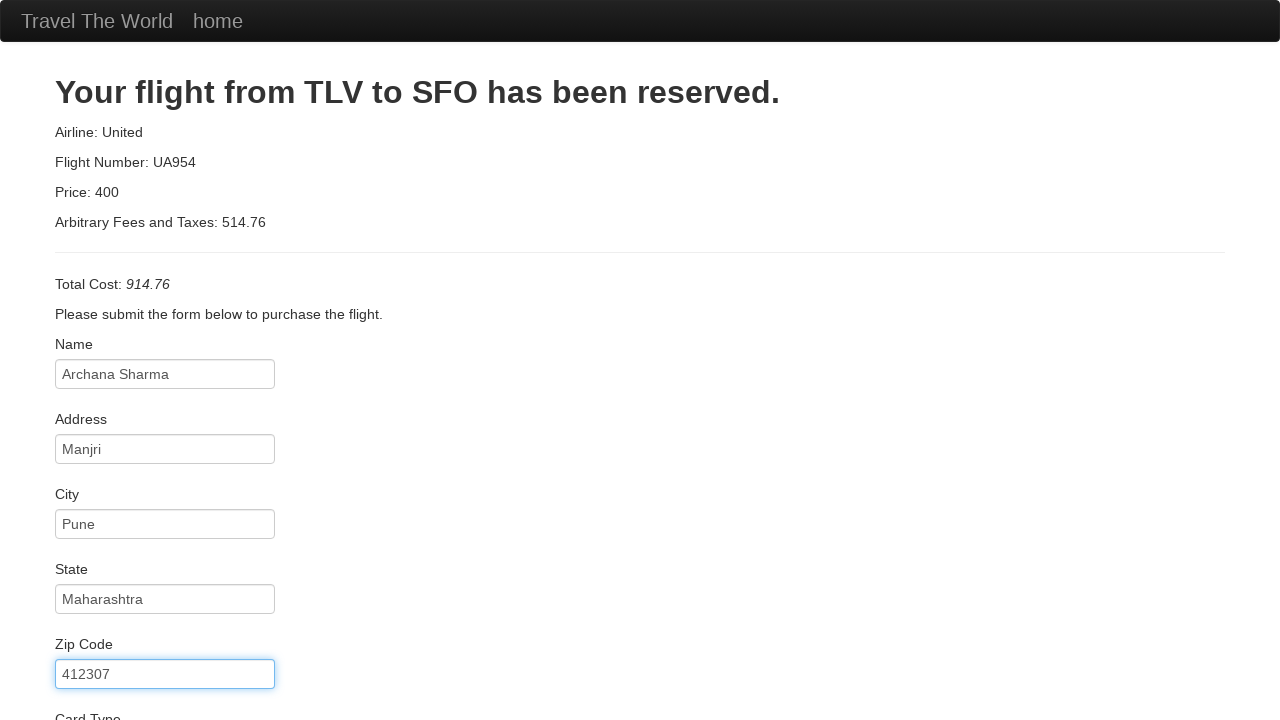

Filled credit card number on #creditCardNumber
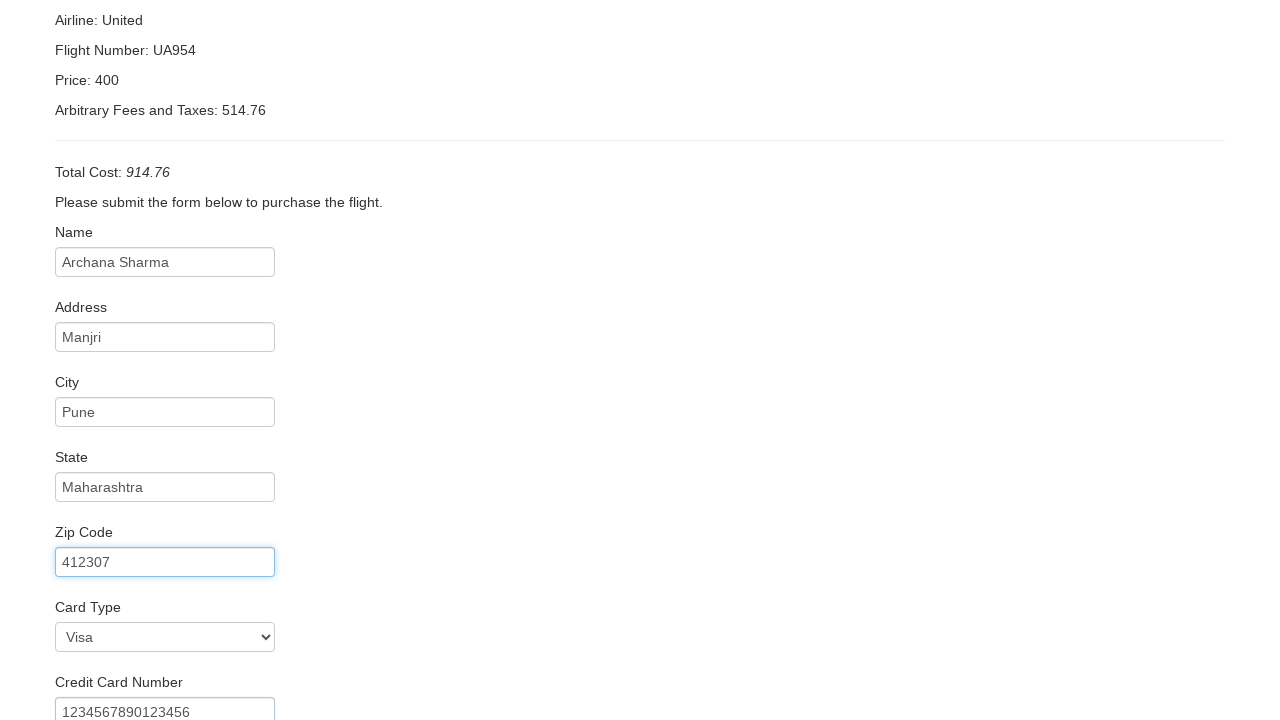

Filled name on card: John Smith on #nameOnCard
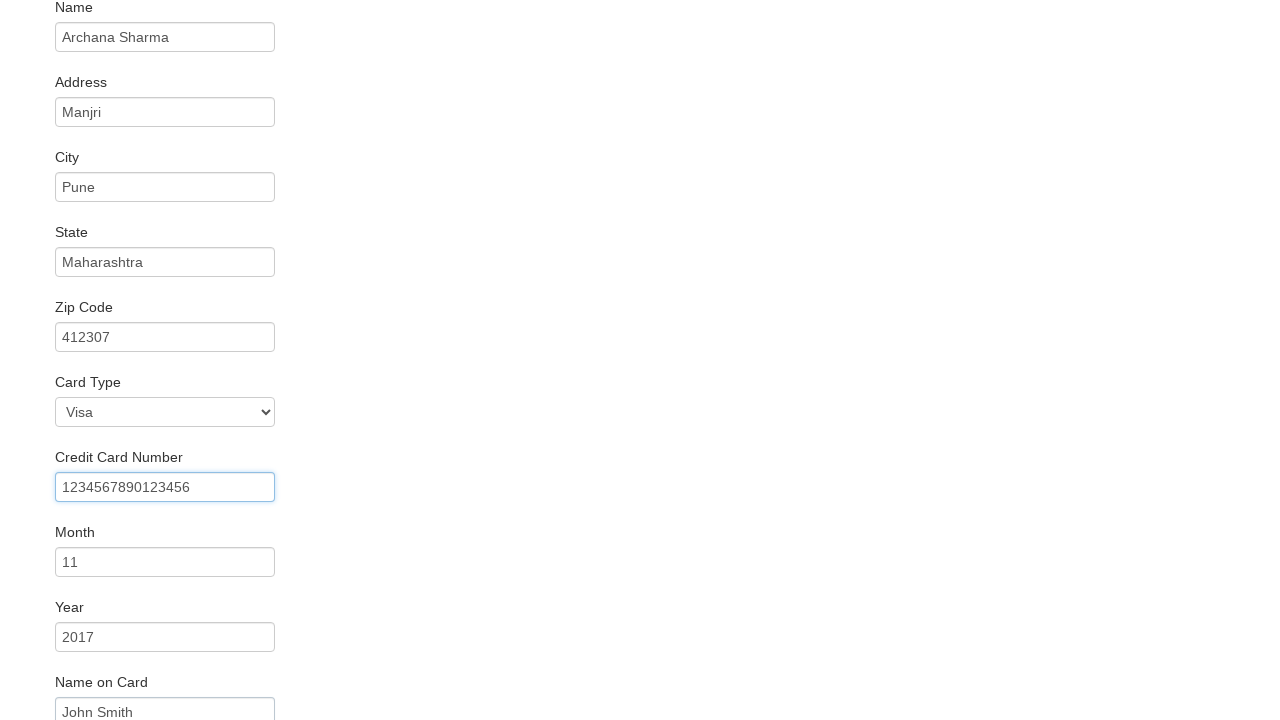

Checked remember me checkbox at (62, 656) on #rememberMe
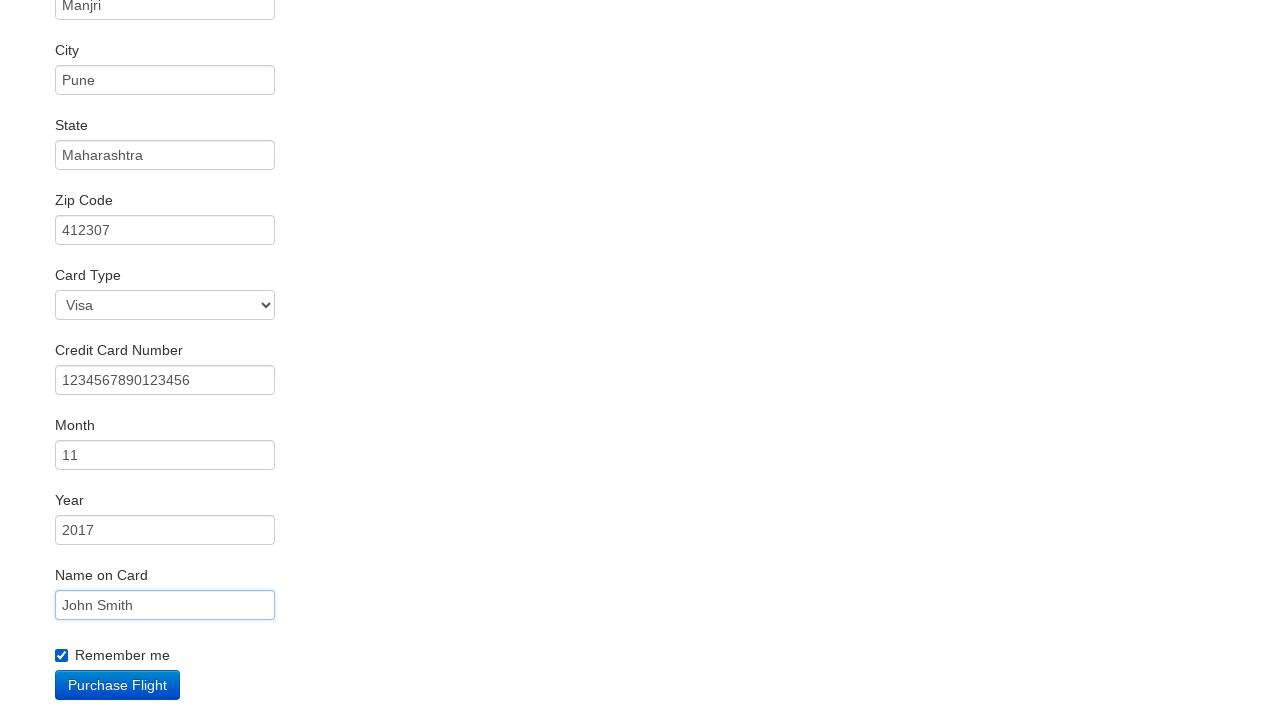

Clicked purchase flight button to complete booking at (118, 685) on input.btn.btn-primary
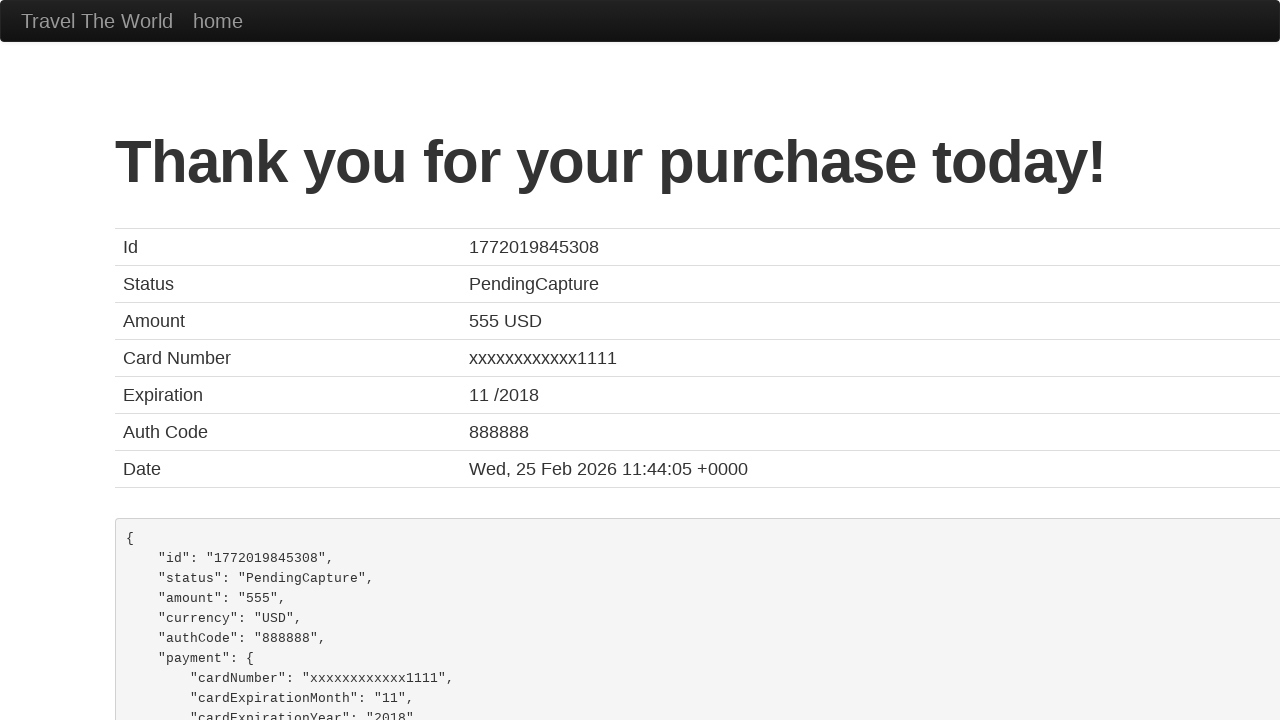

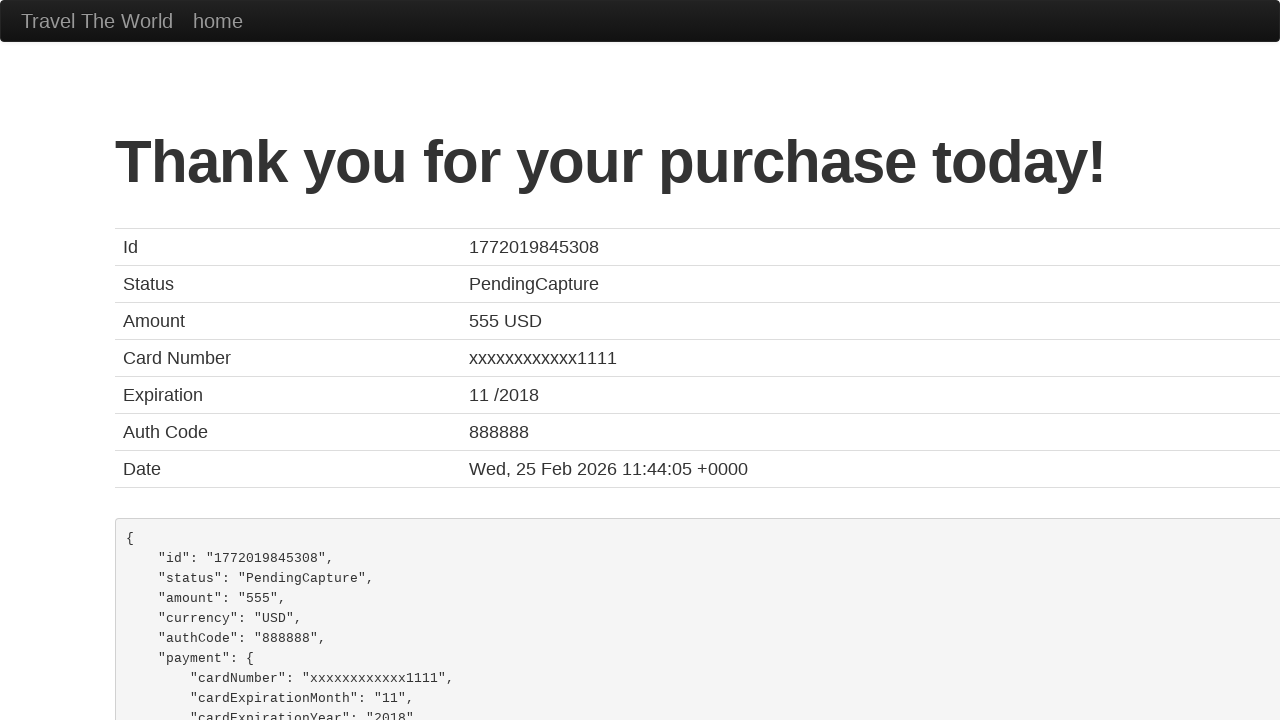